Tests login functionality with invalid credentials and verifies error message

Starting URL: https://www.saucedemo.com/

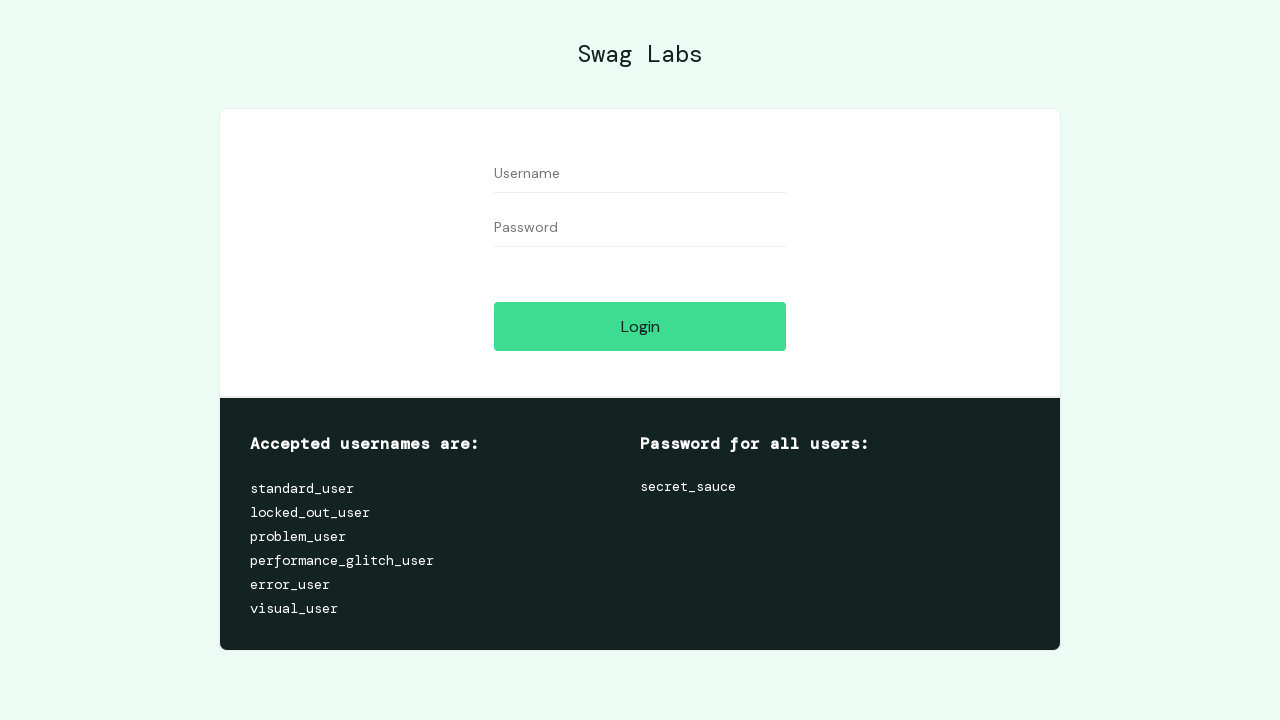

Filled username field with invalid credential '1' on #user-name
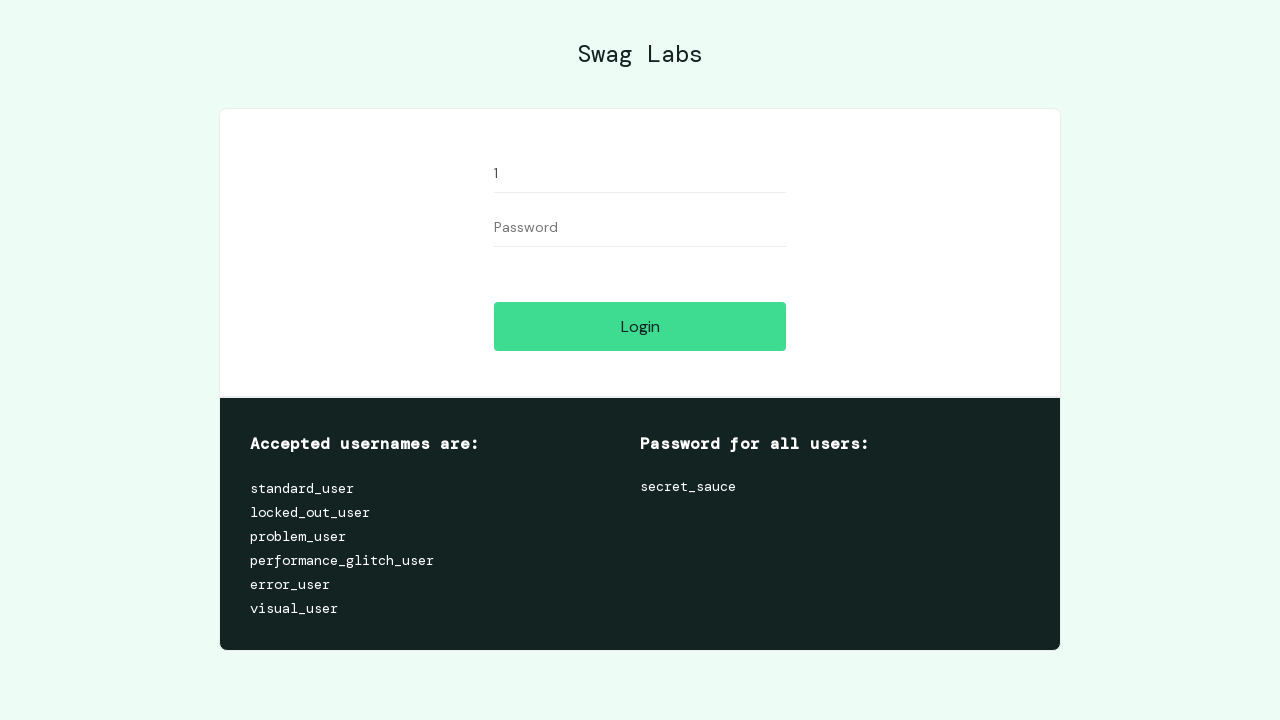

Filled password field with invalid credential '1' on #password
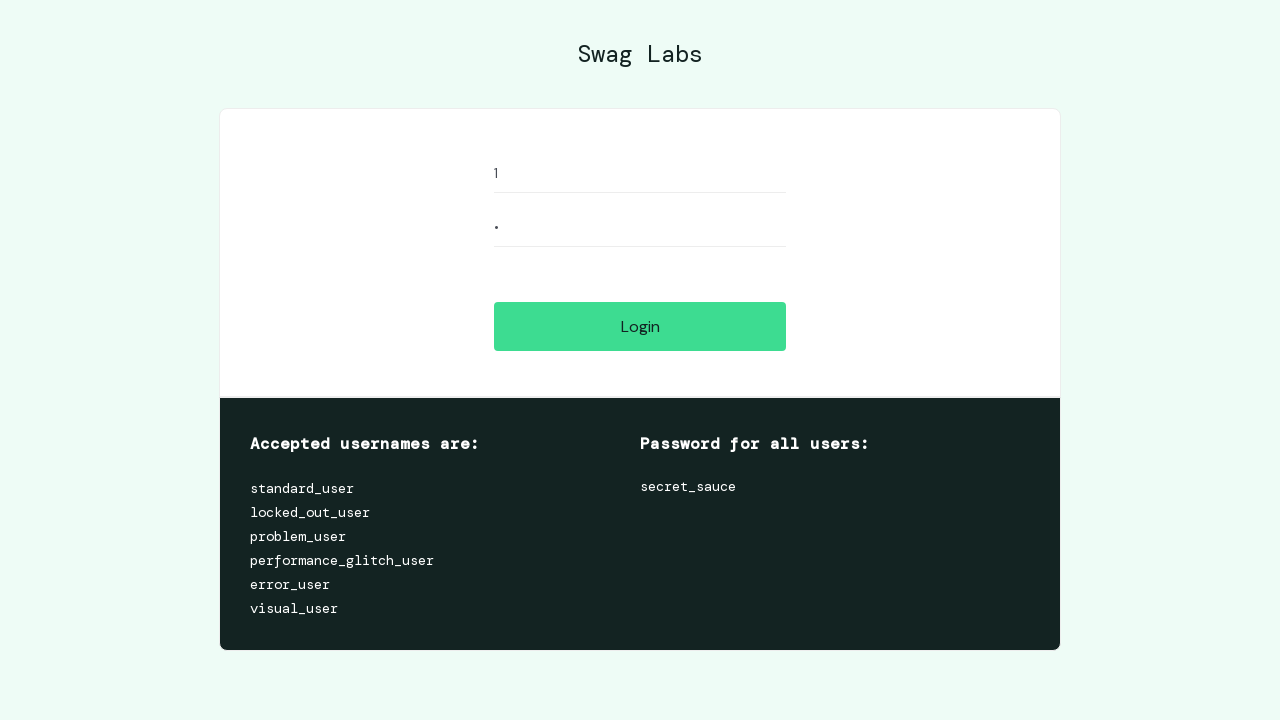

Clicked login button at (640, 326) on #login-button
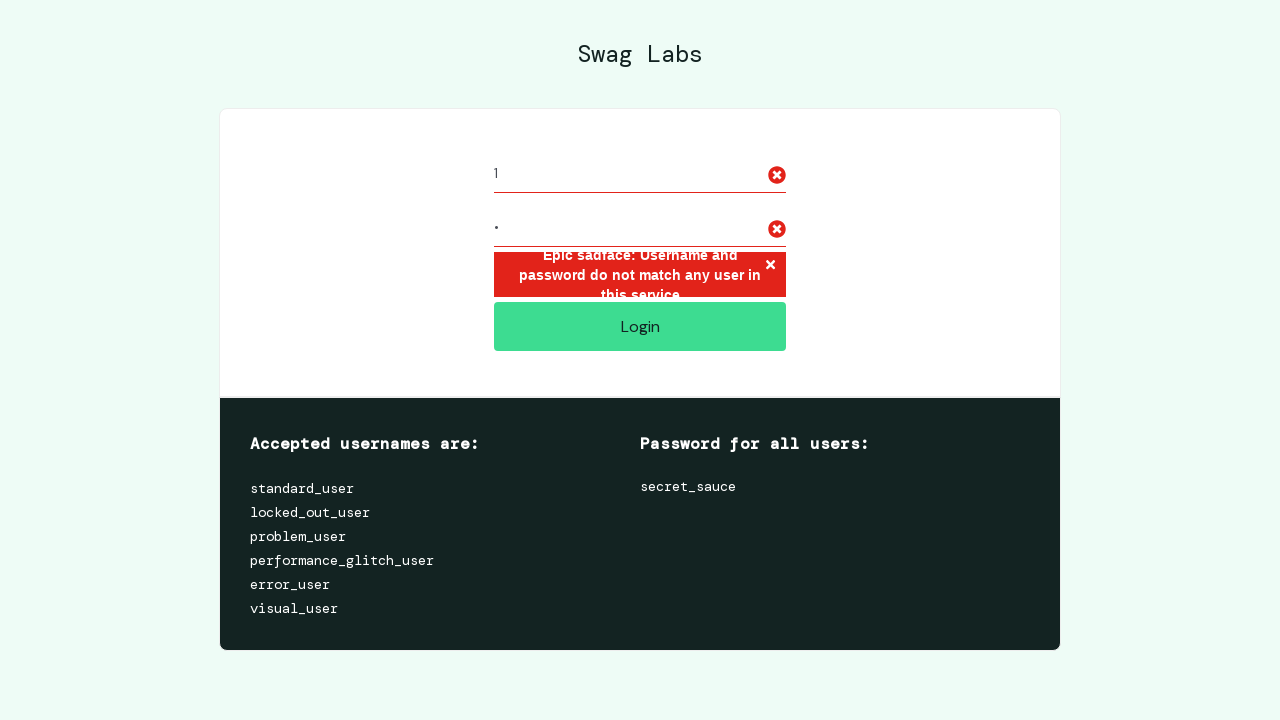

Error message appeared after invalid login attempt
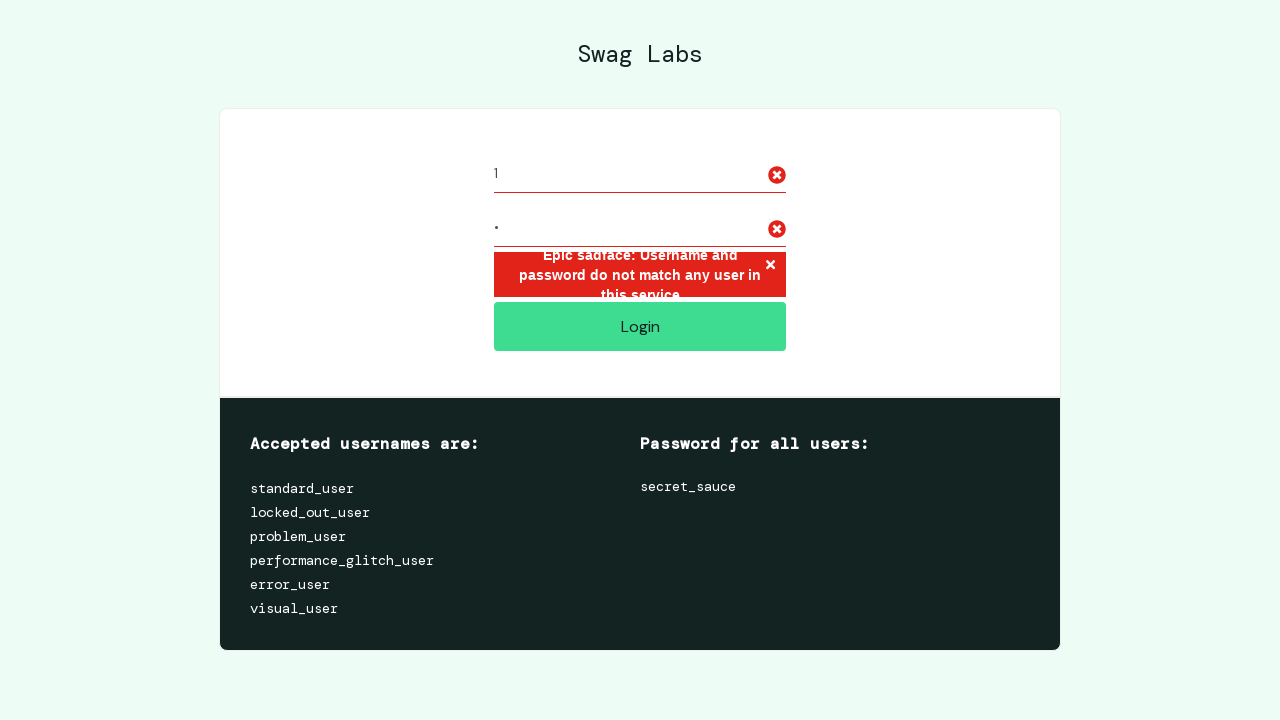

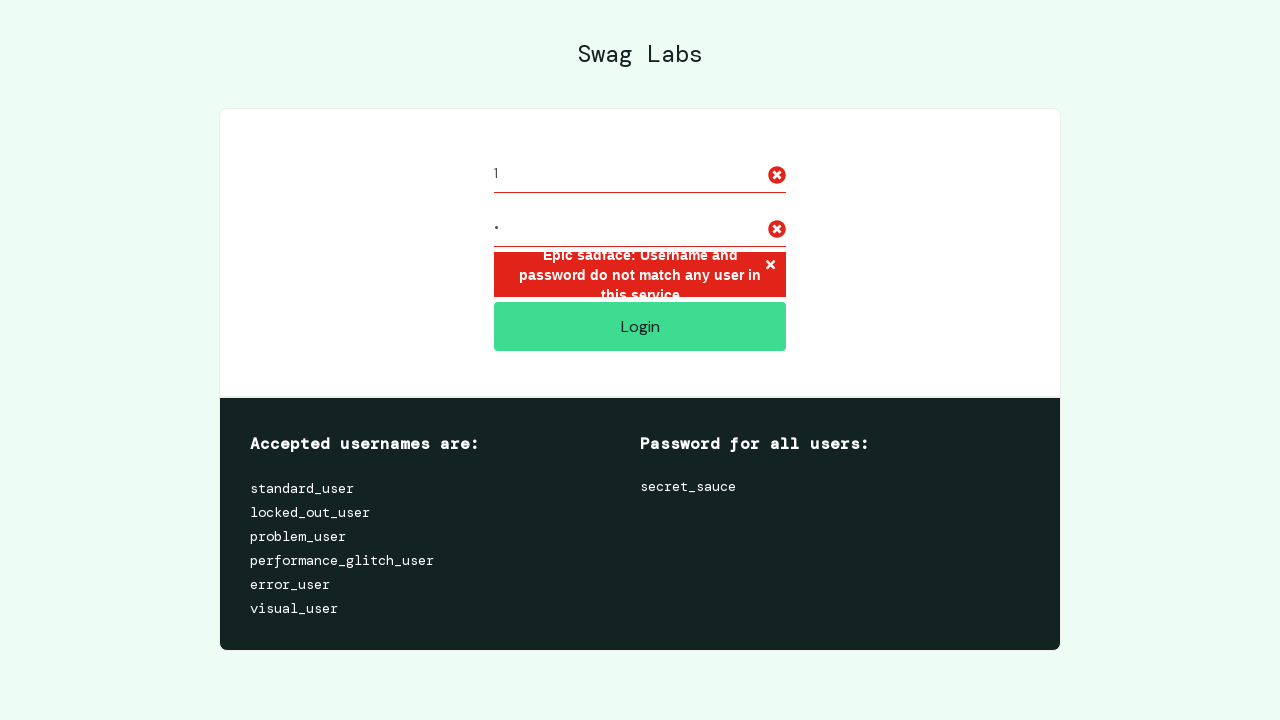